Tests various CSS selector methods to locate and fill form fields including ID, class, and attribute selectors

Starting URL: https://formy-project.herokuapp.com/form

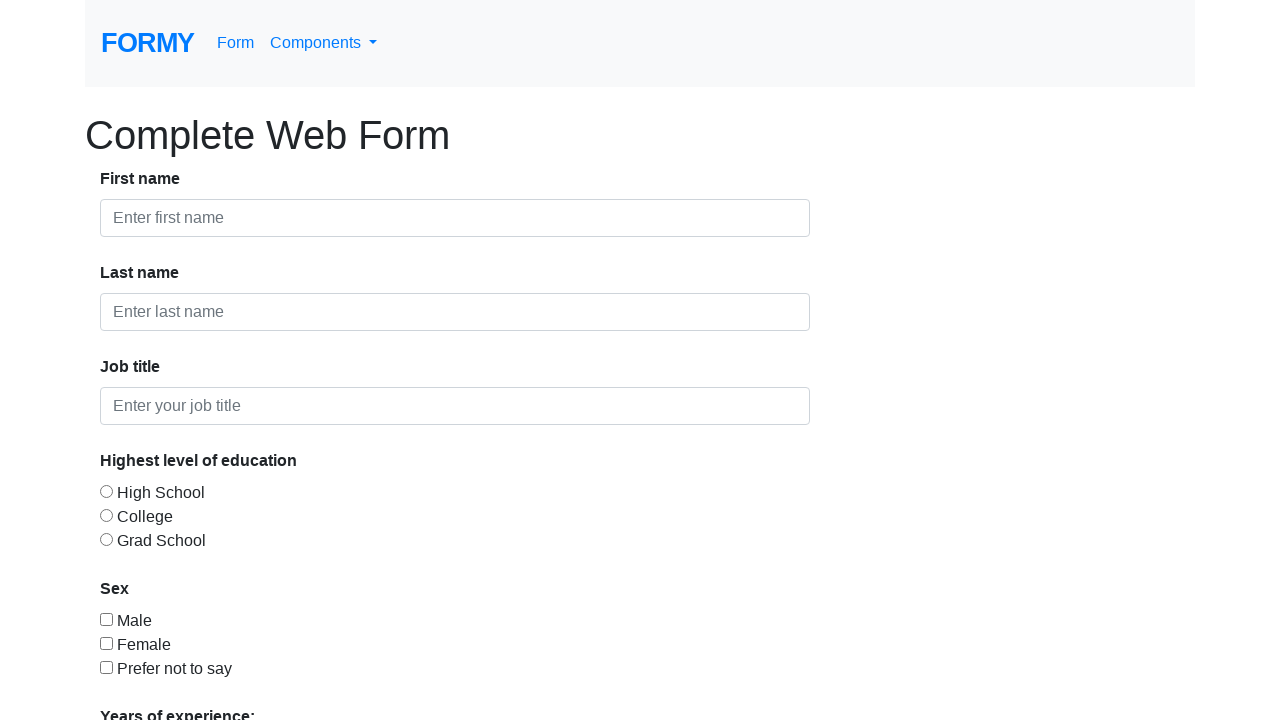

Filled first name field with 'An' using CSS ID selector on input#first-name
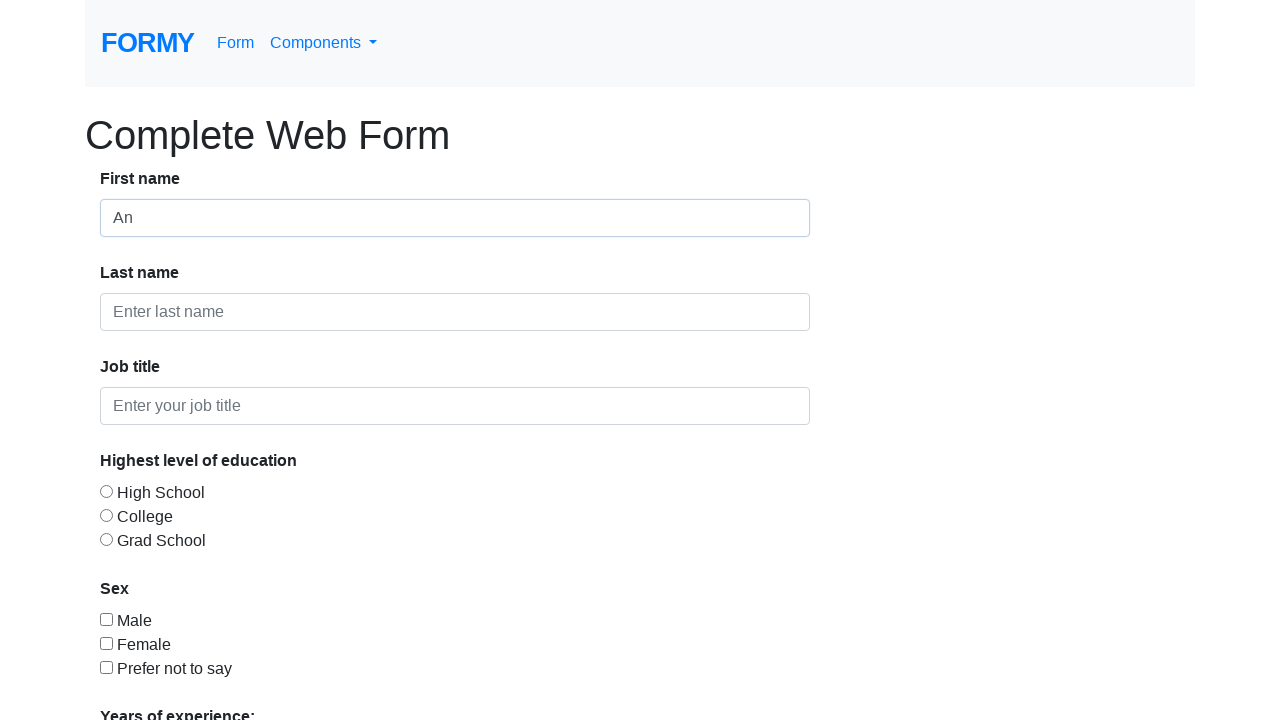

Cleared first name field on input#first-name
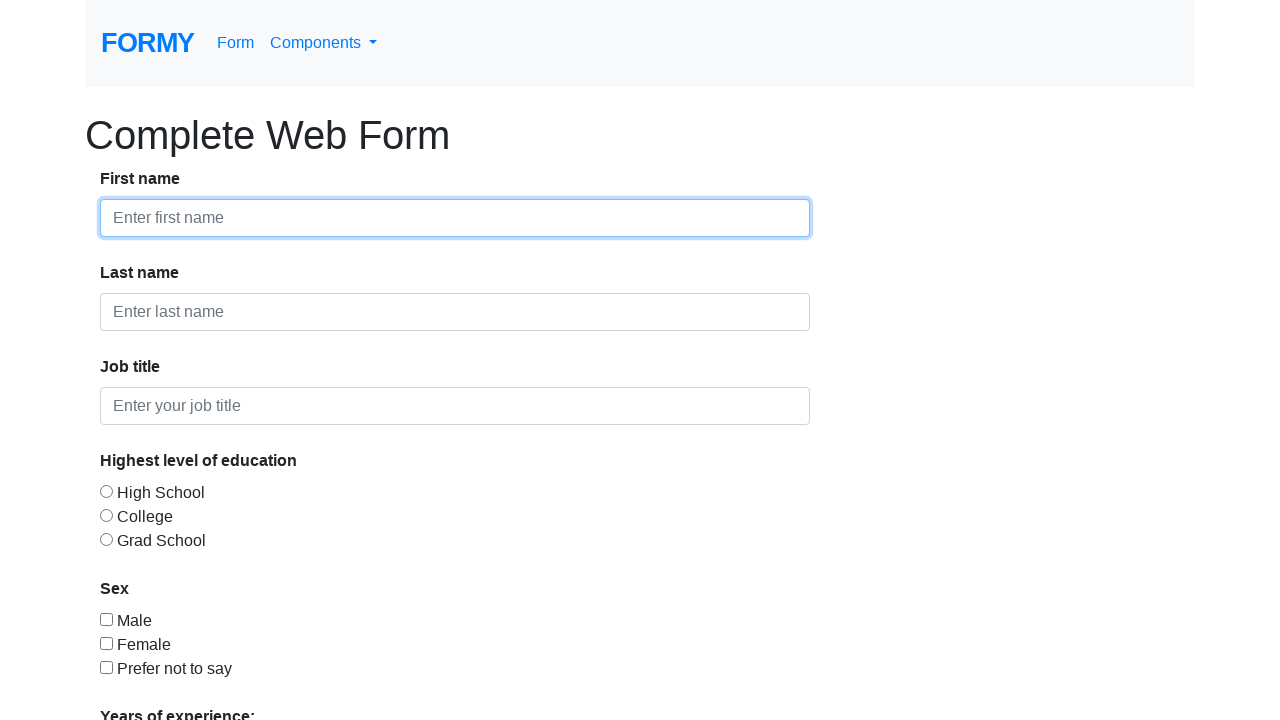

Filled form field with 'dy' using CSS class selector on input.form-control
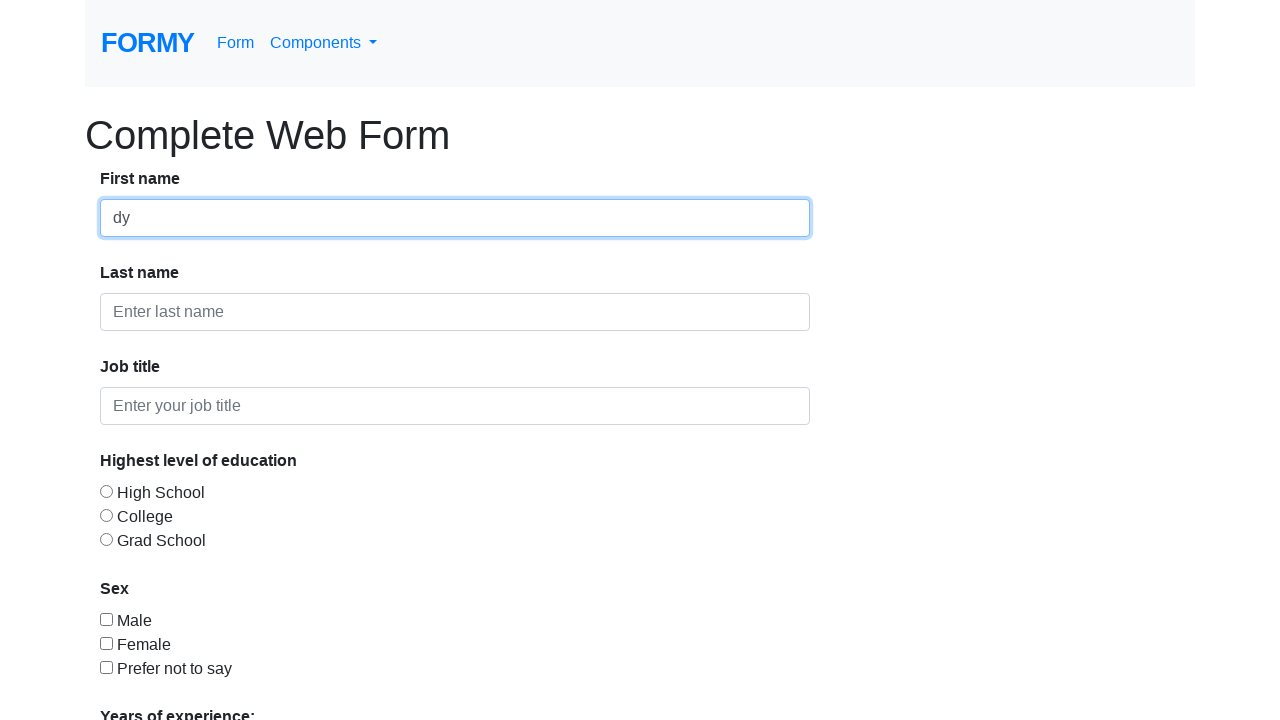

Filled last name field with 'S' using attribute selector on input[placeholder="Enter last name"]
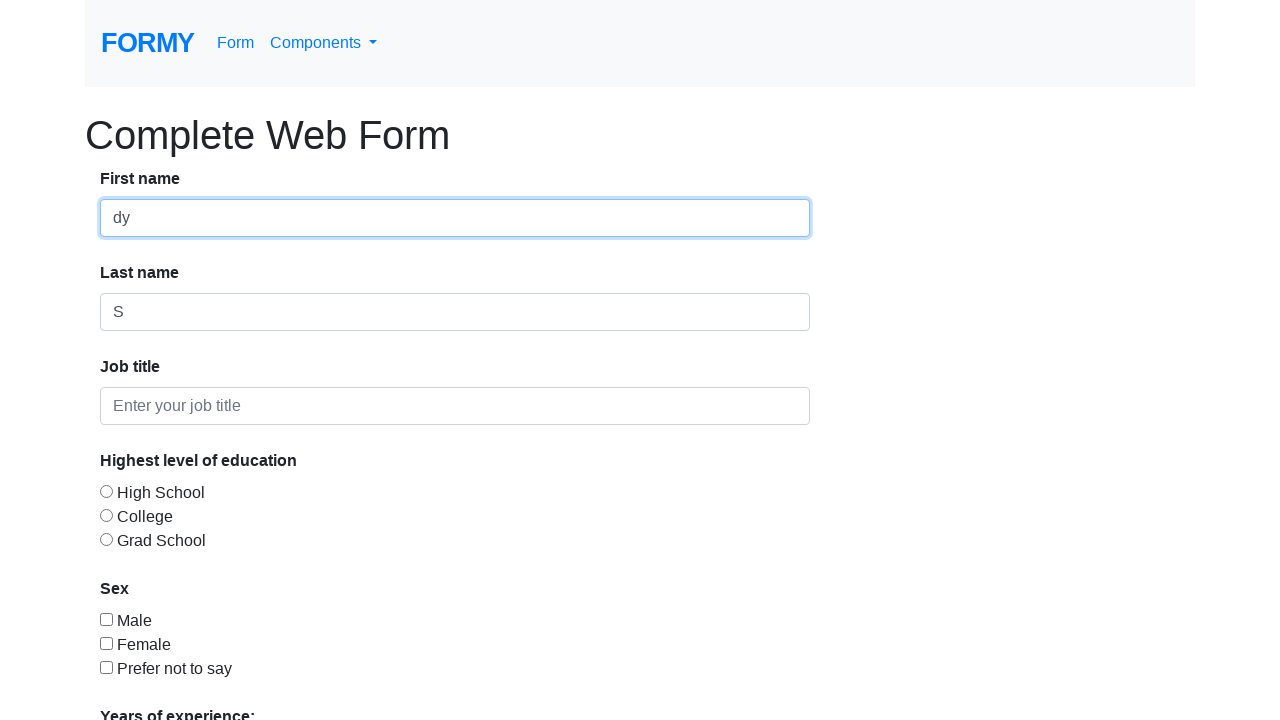

Filled last name field with 'inpetrean' using partial attribute match and parent-child selector on div input[placeholder*="last name"]
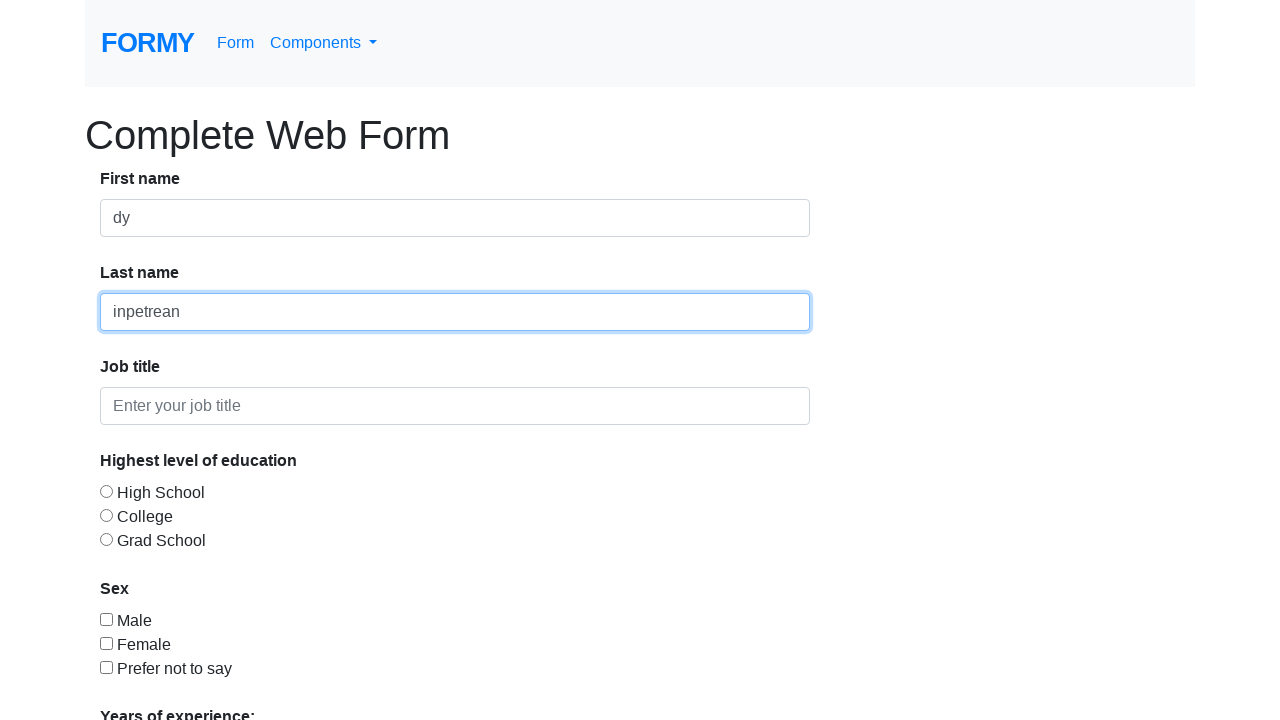

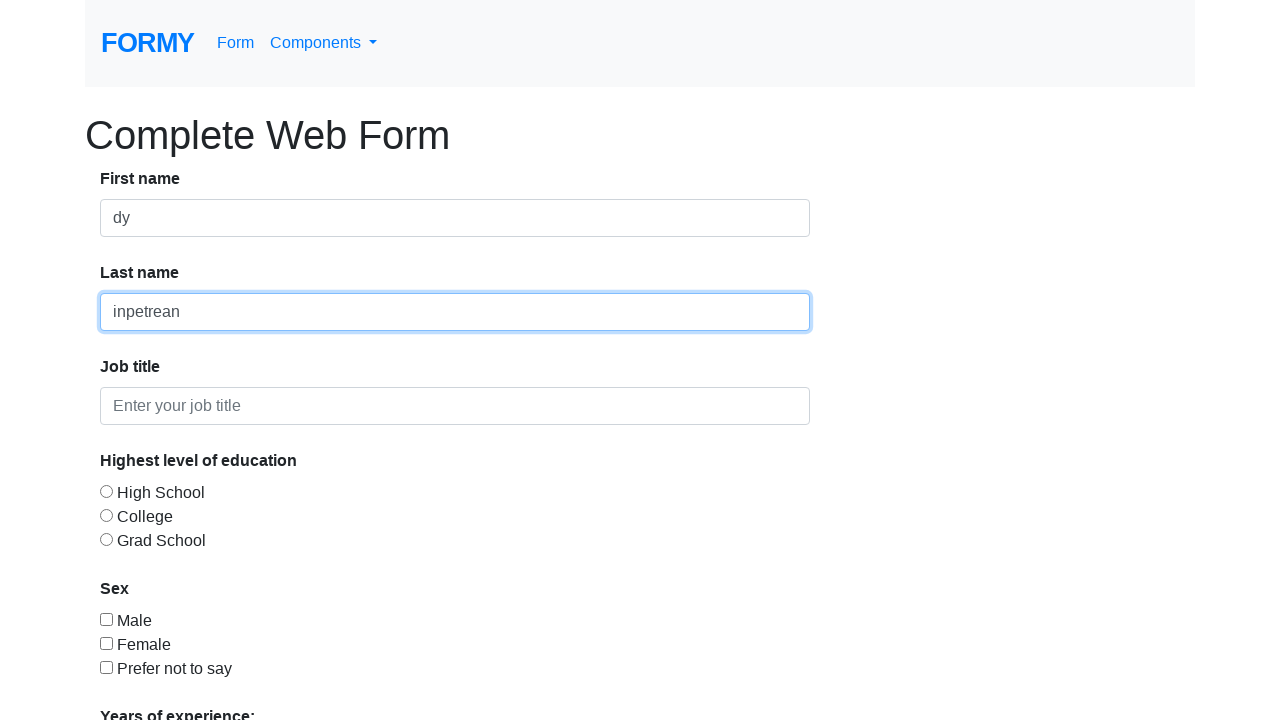